Tests browser navigation functionality by clicking the "Forgot your password?" link and then using browser back and forward navigation controls on a demo site.

Starting URL: https://opensource-demo.orangehrmlive.com/web/index.php/auth/login

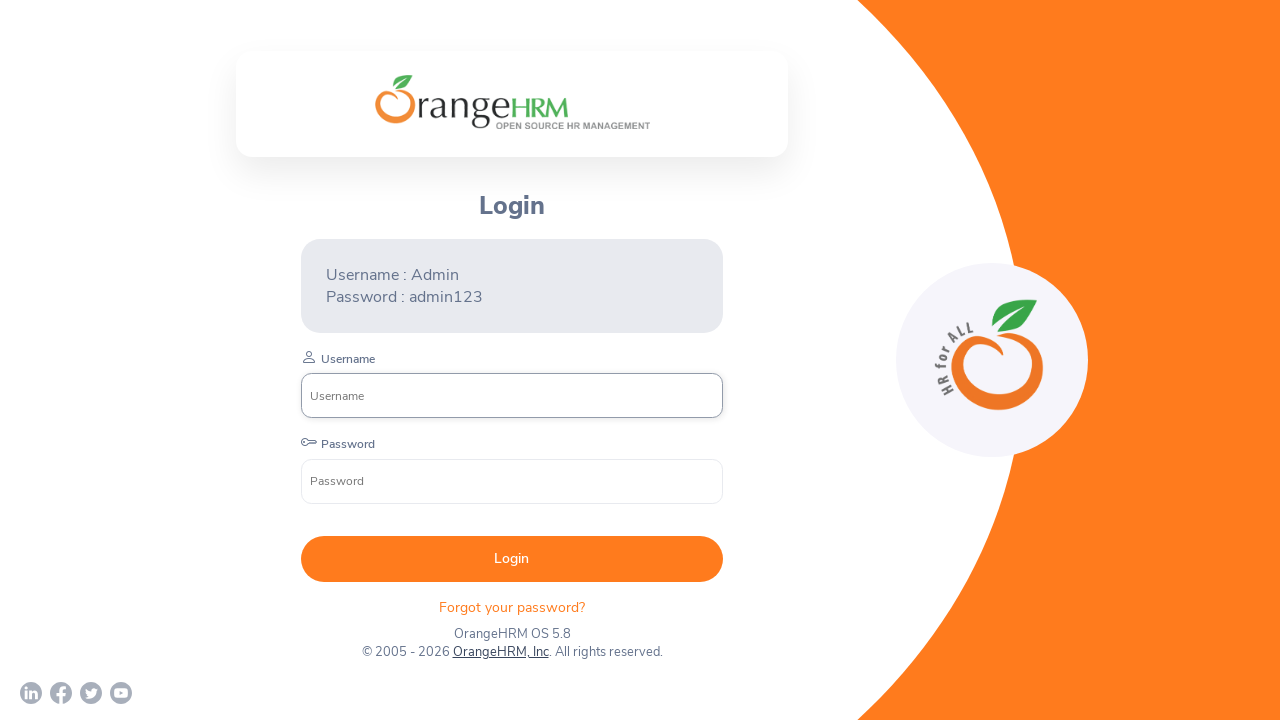

Login page fully loaded with networkidle state
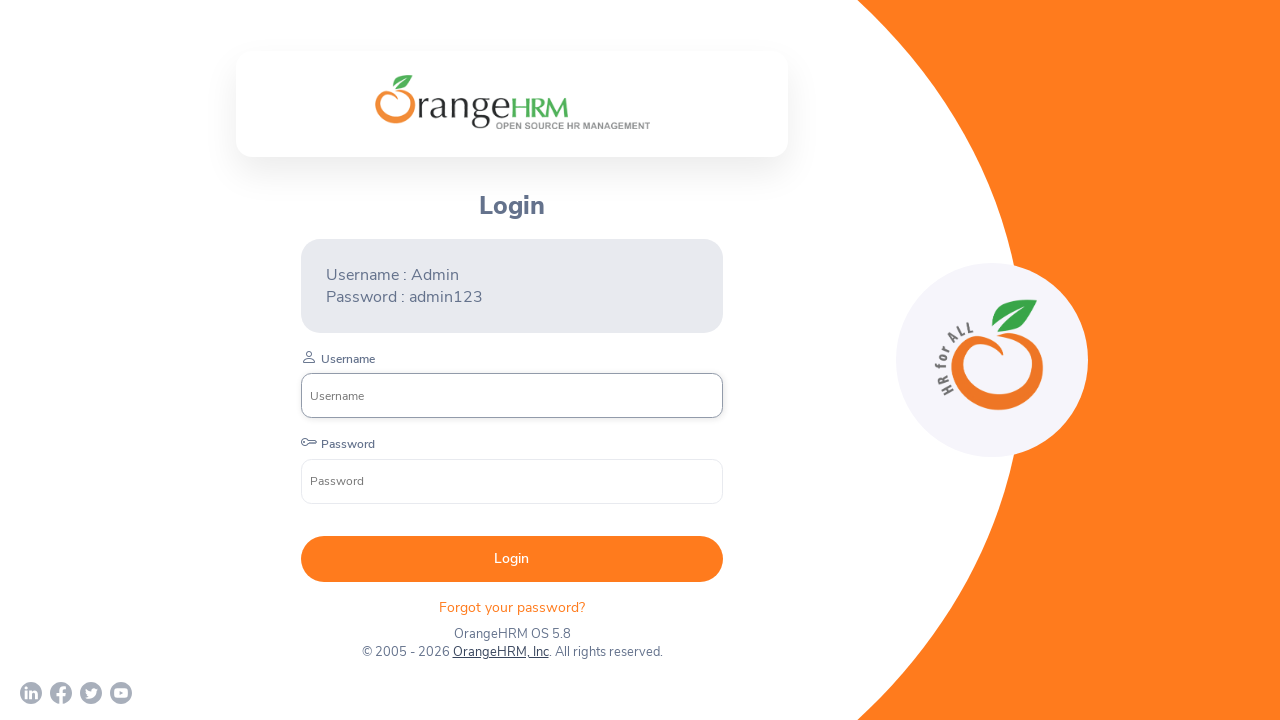

Clicked on 'Forgot your password?' link at (512, 607) on xpath=//*[text()='Forgot your password? ']
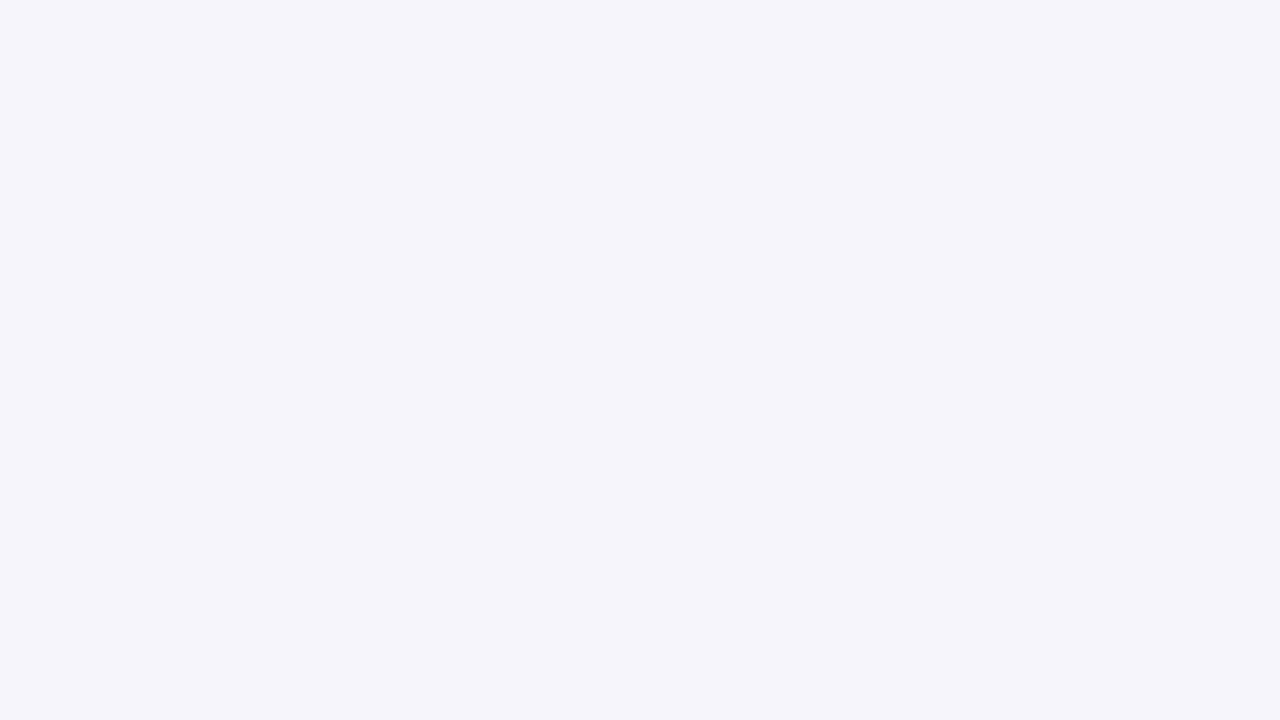

Password reset page loaded
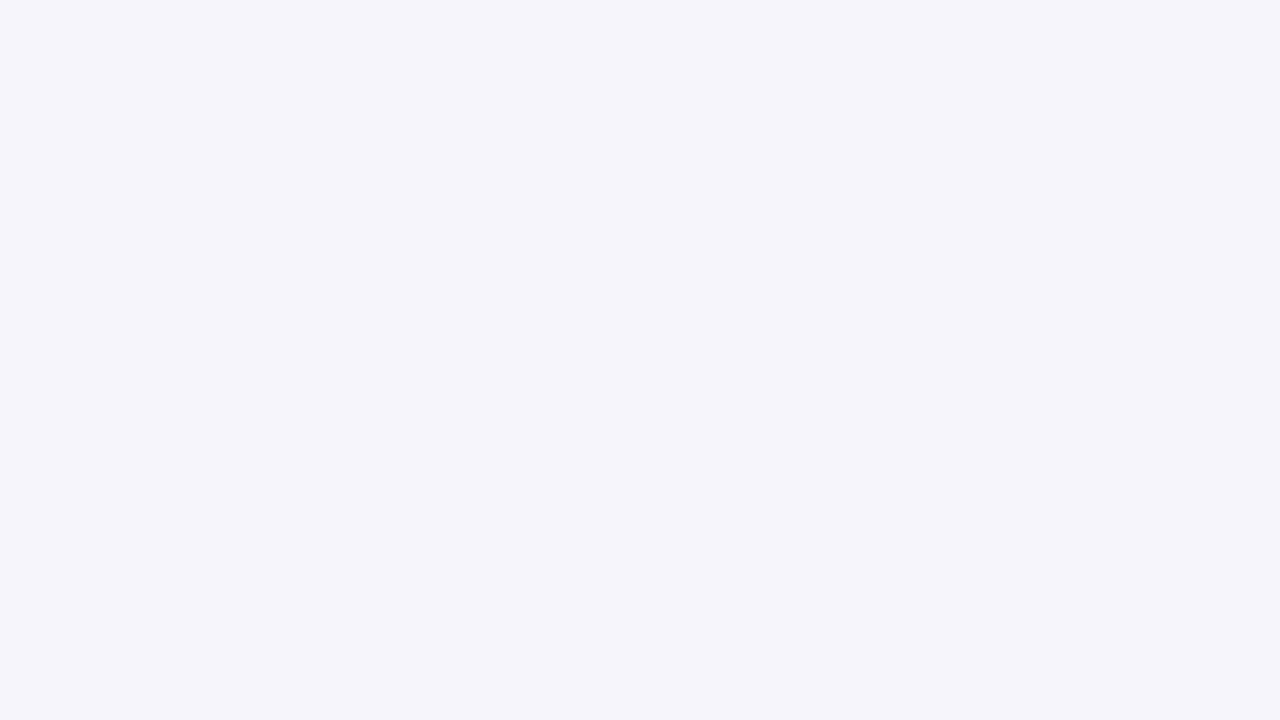

Navigated back to login page using browser back button
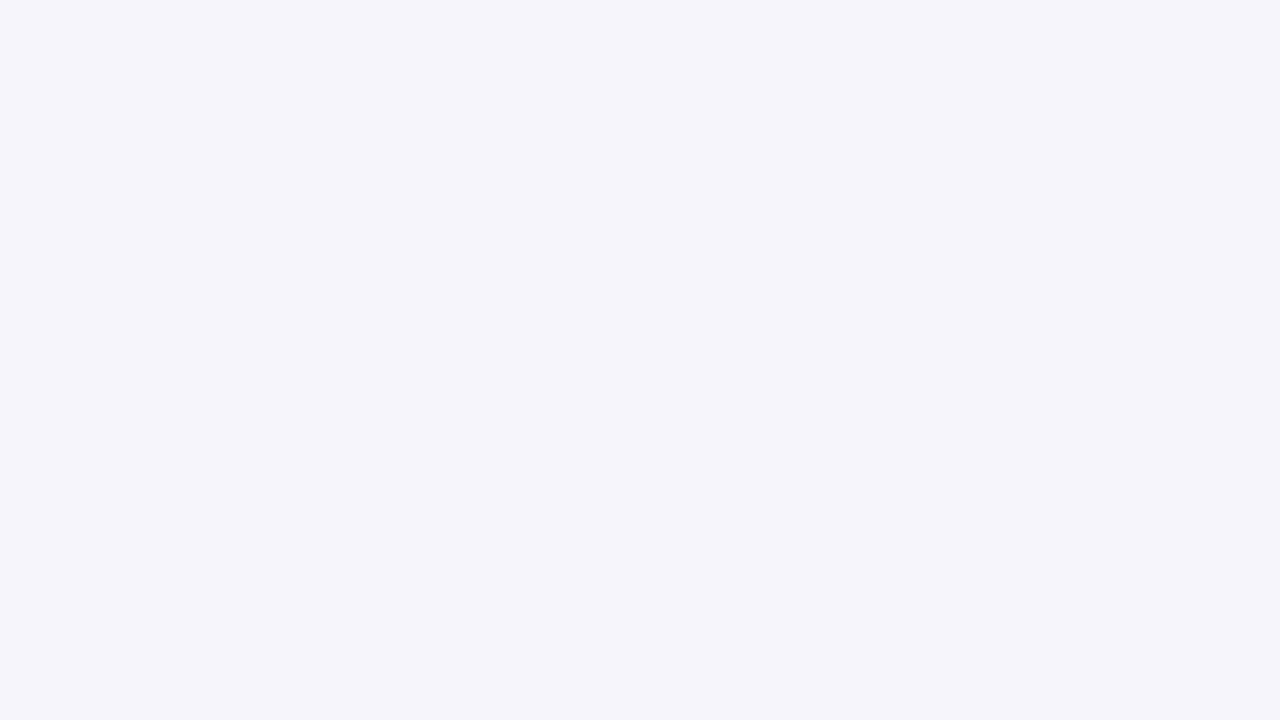

Login page reloaded after back navigation
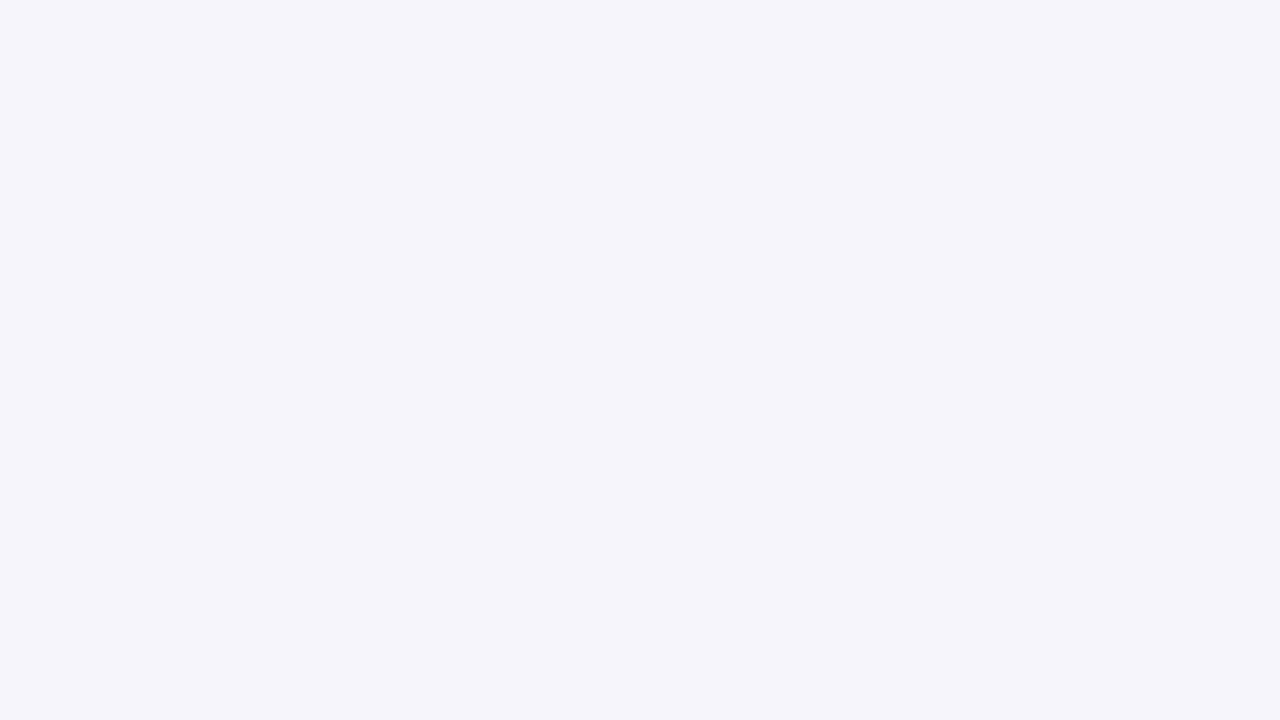

Navigated forward to password reset page using browser forward button
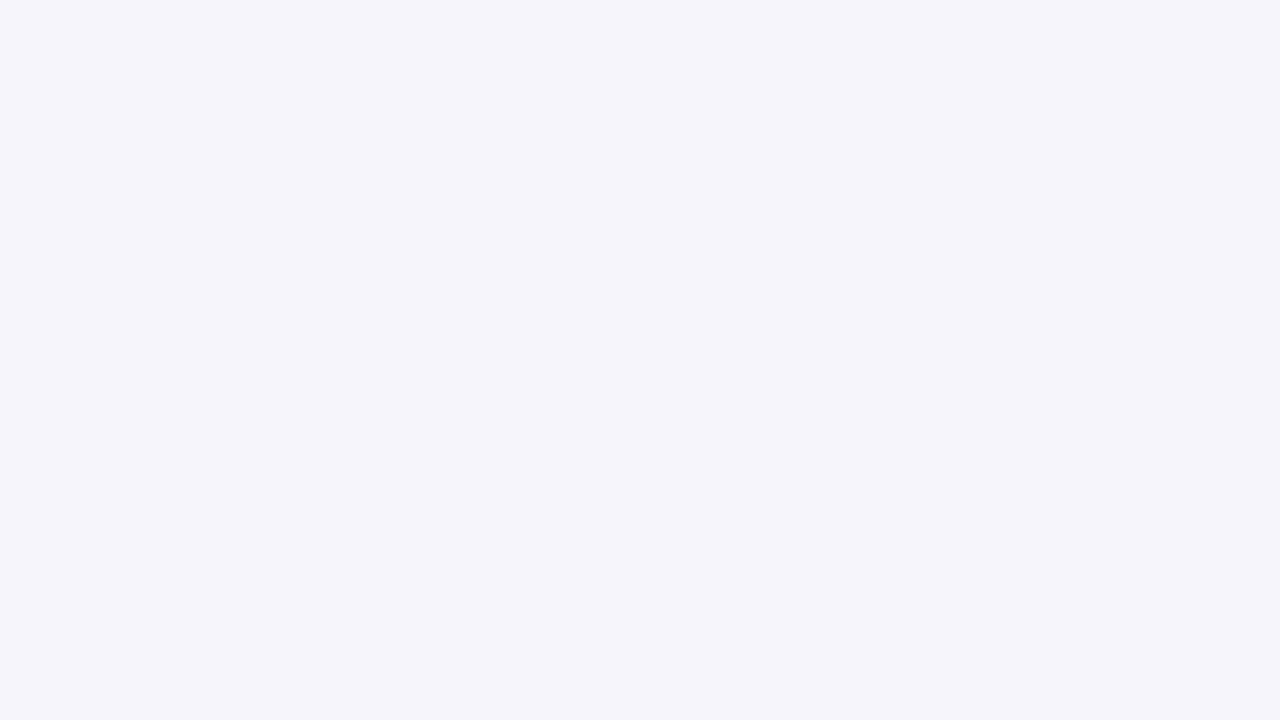

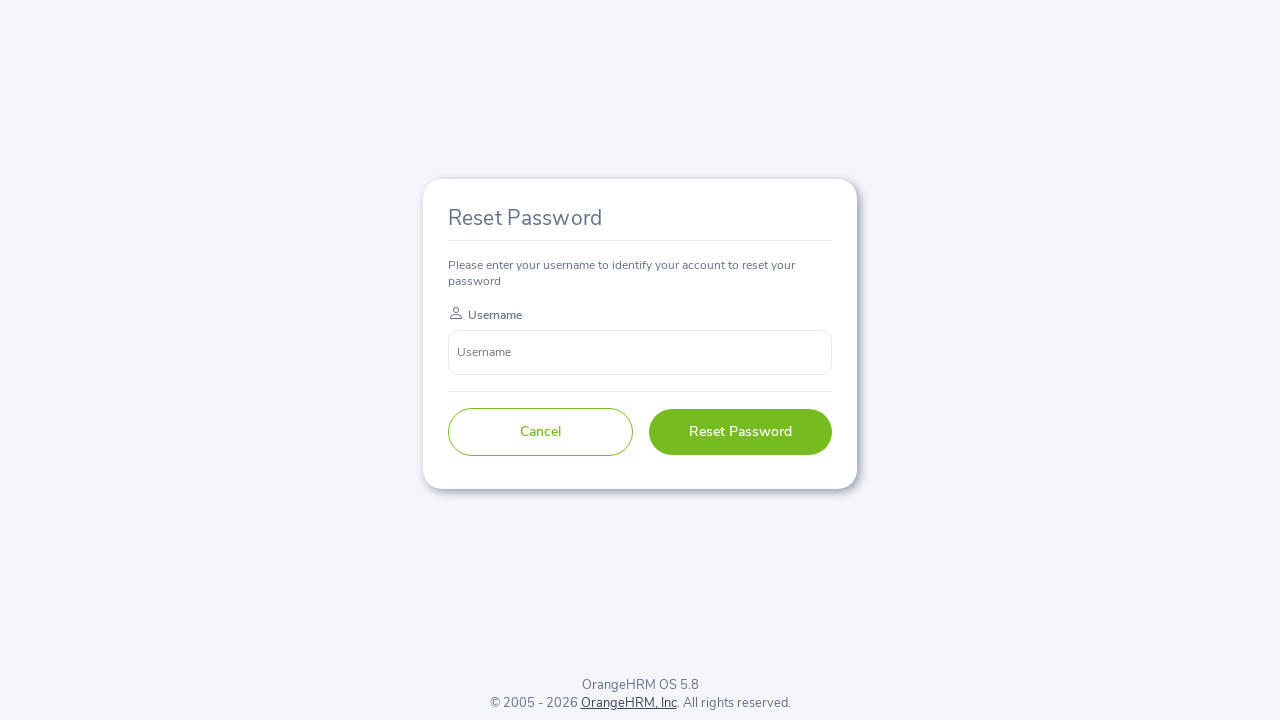